Tests that edits are saved when the input loses focus (blur event)

Starting URL: https://demo.playwright.dev/todomvc

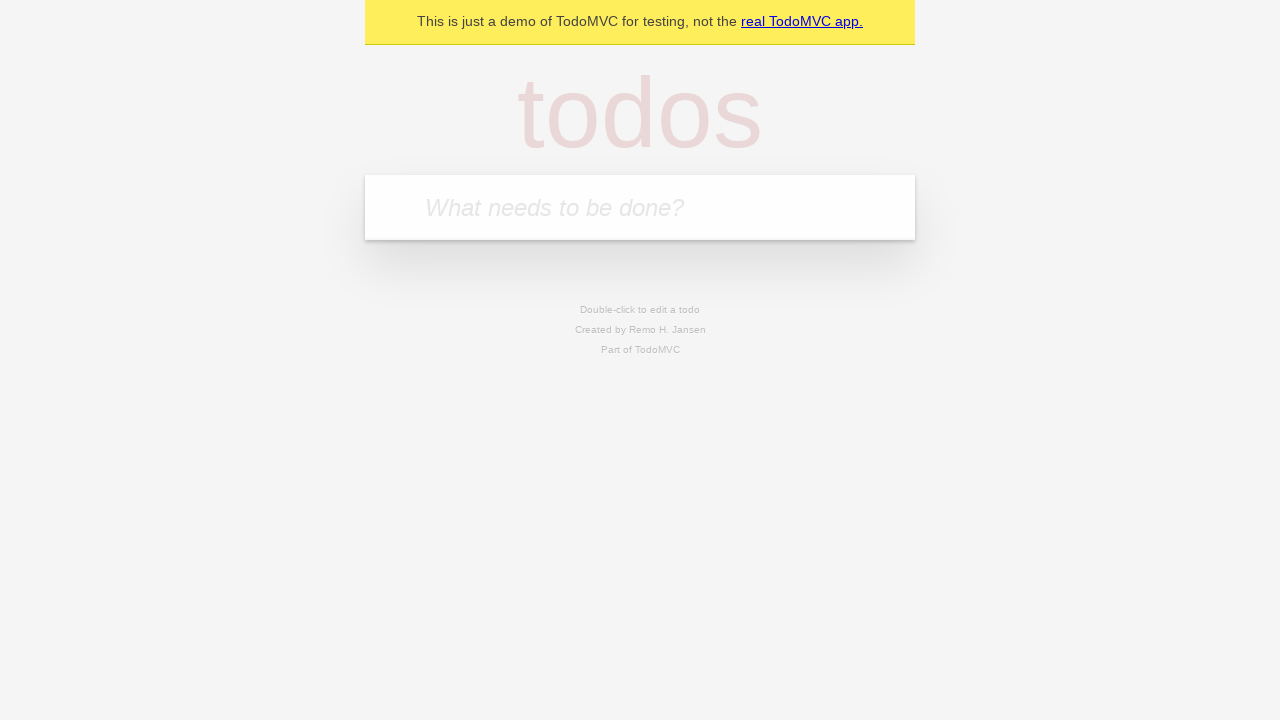

Filled new todo input with 'buy some cheese' on internal:attr=[placeholder="What needs to be done?"i]
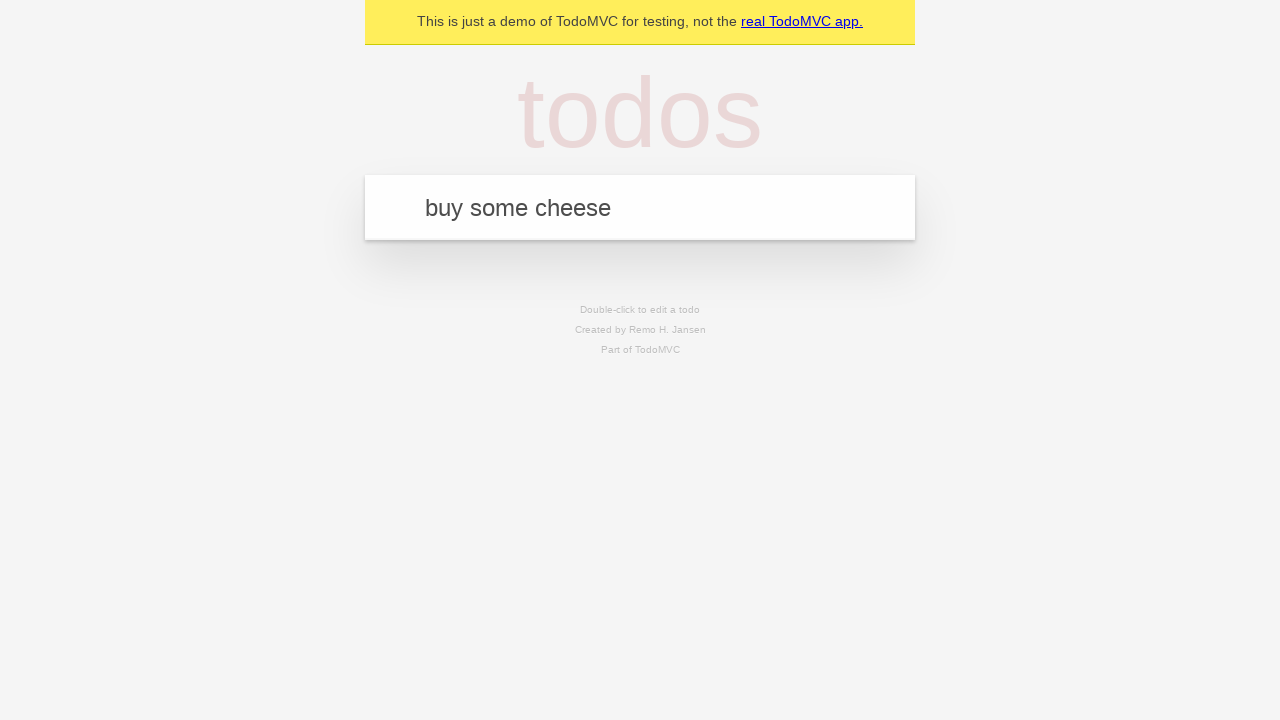

Pressed Enter to create todo 'buy some cheese' on internal:attr=[placeholder="What needs to be done?"i]
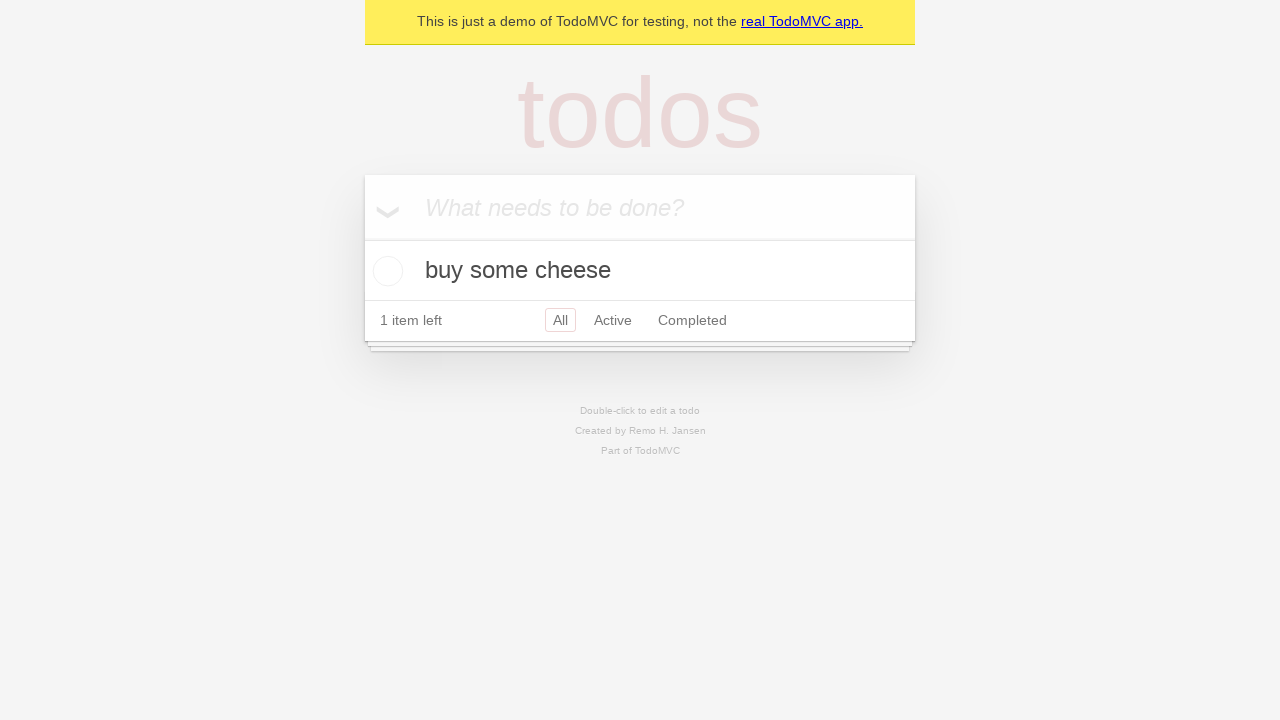

Filled new todo input with 'feed the cat' on internal:attr=[placeholder="What needs to be done?"i]
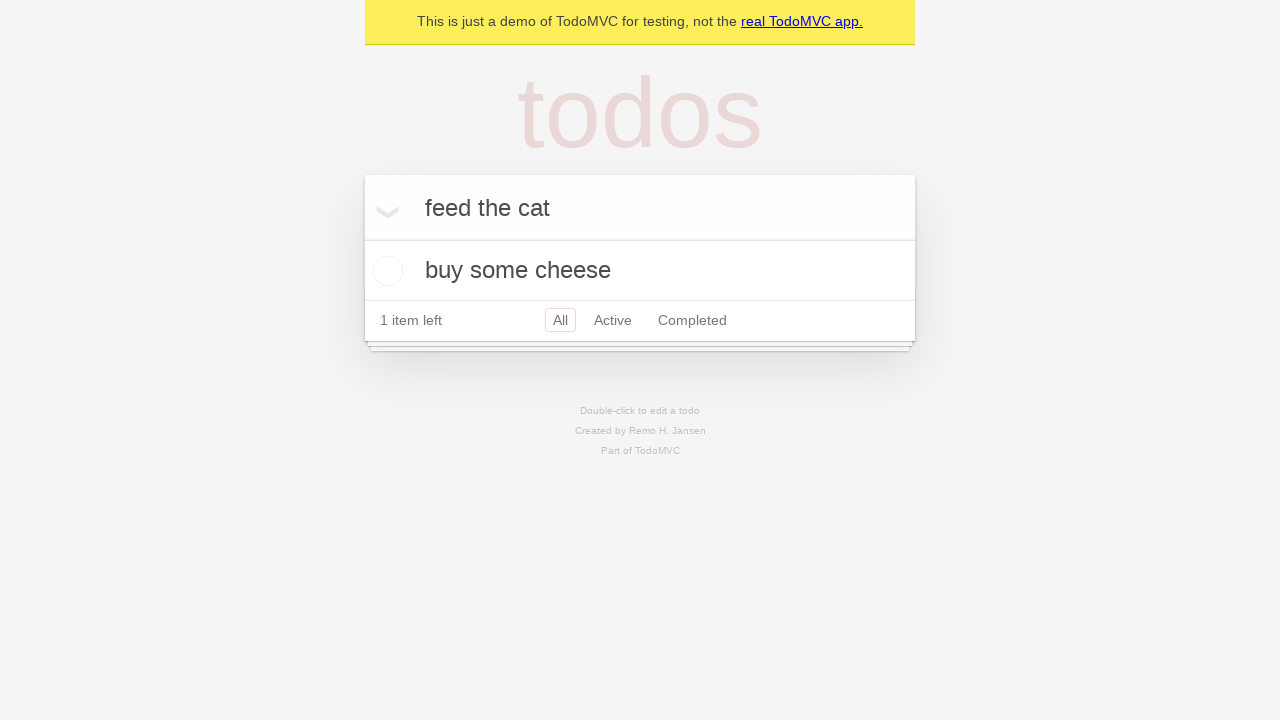

Pressed Enter to create todo 'feed the cat' on internal:attr=[placeholder="What needs to be done?"i]
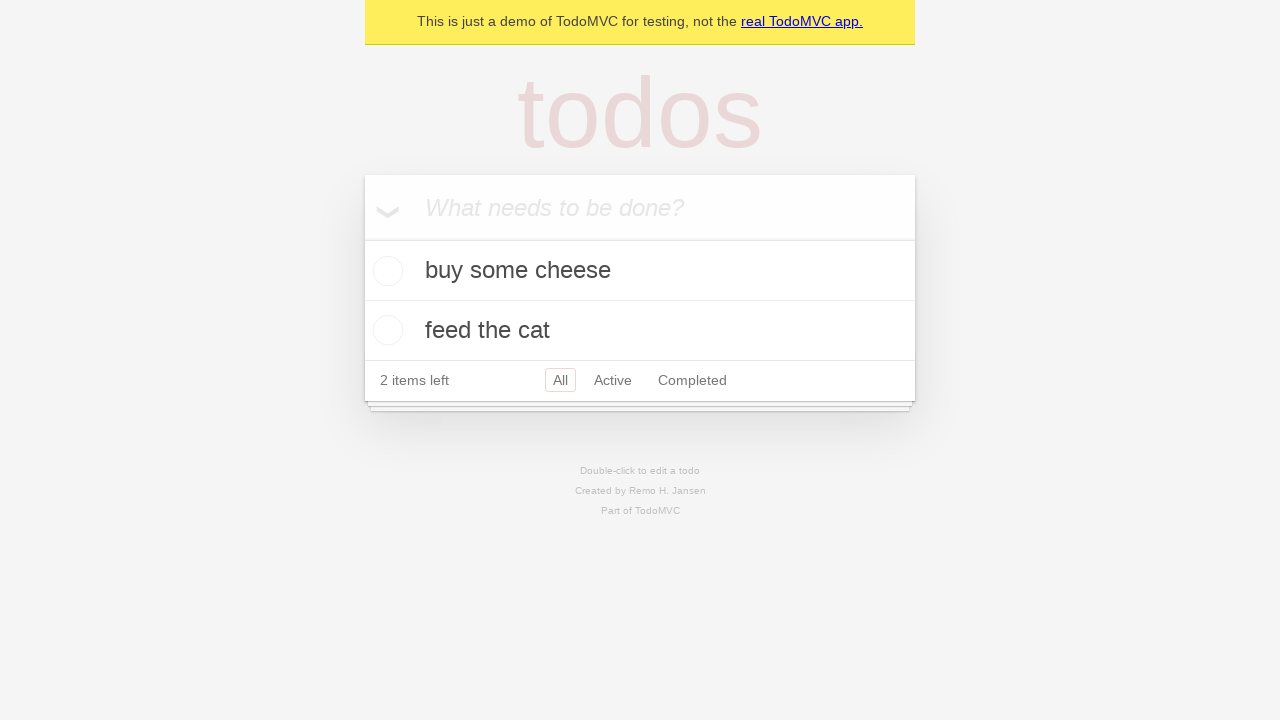

Filled new todo input with 'book a doctors appointment' on internal:attr=[placeholder="What needs to be done?"i]
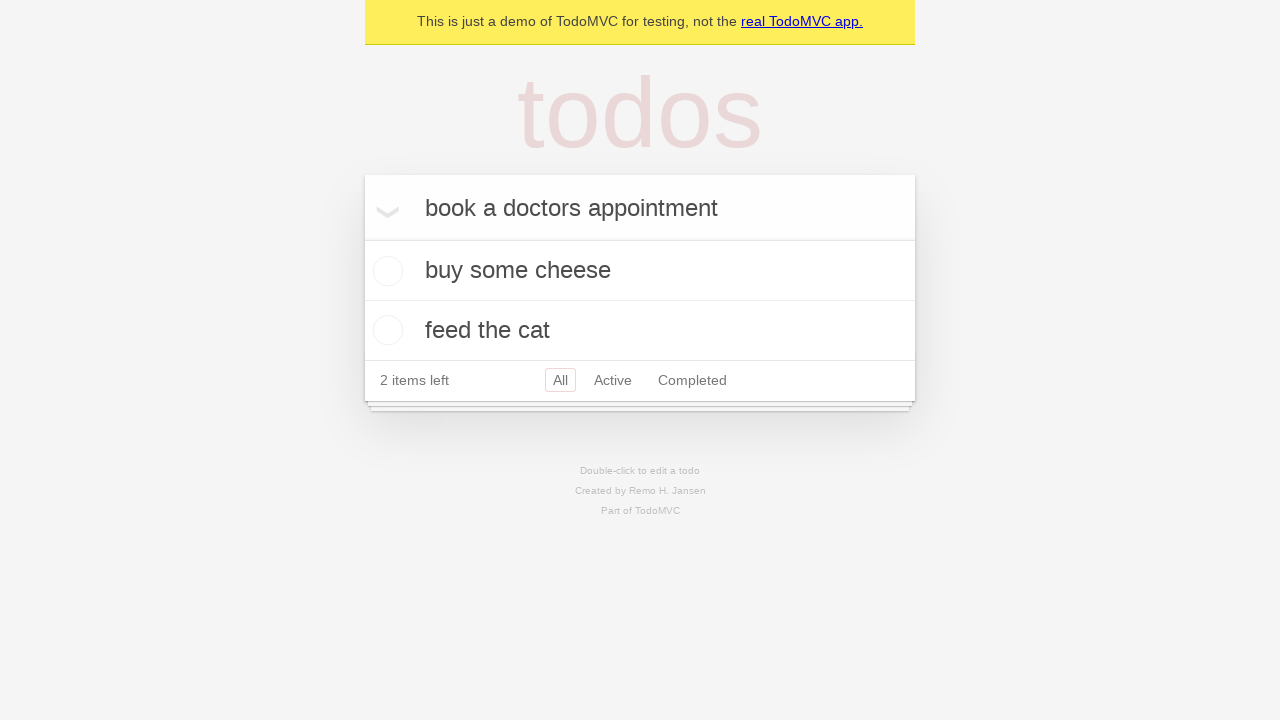

Pressed Enter to create todo 'book a doctors appointment' on internal:attr=[placeholder="What needs to be done?"i]
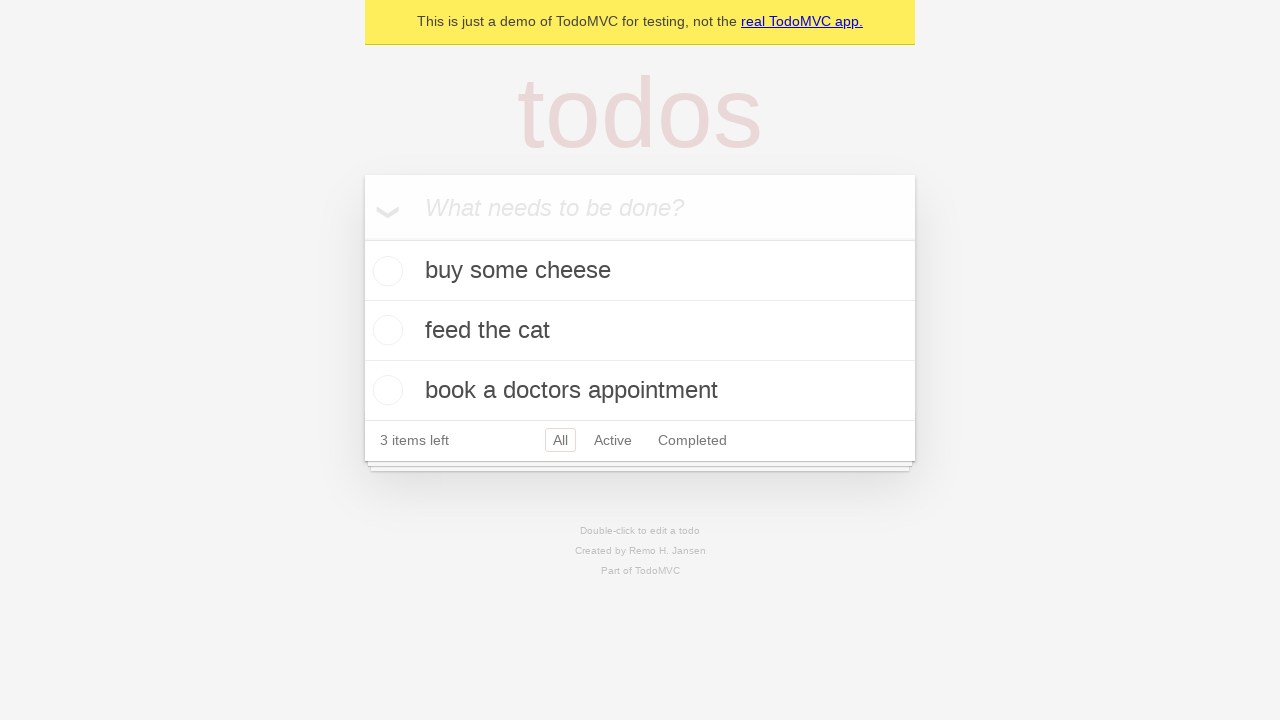

Double-clicked the second todo item to enter edit mode at (640, 331) on internal:testid=[data-testid="todo-item"s] >> nth=1
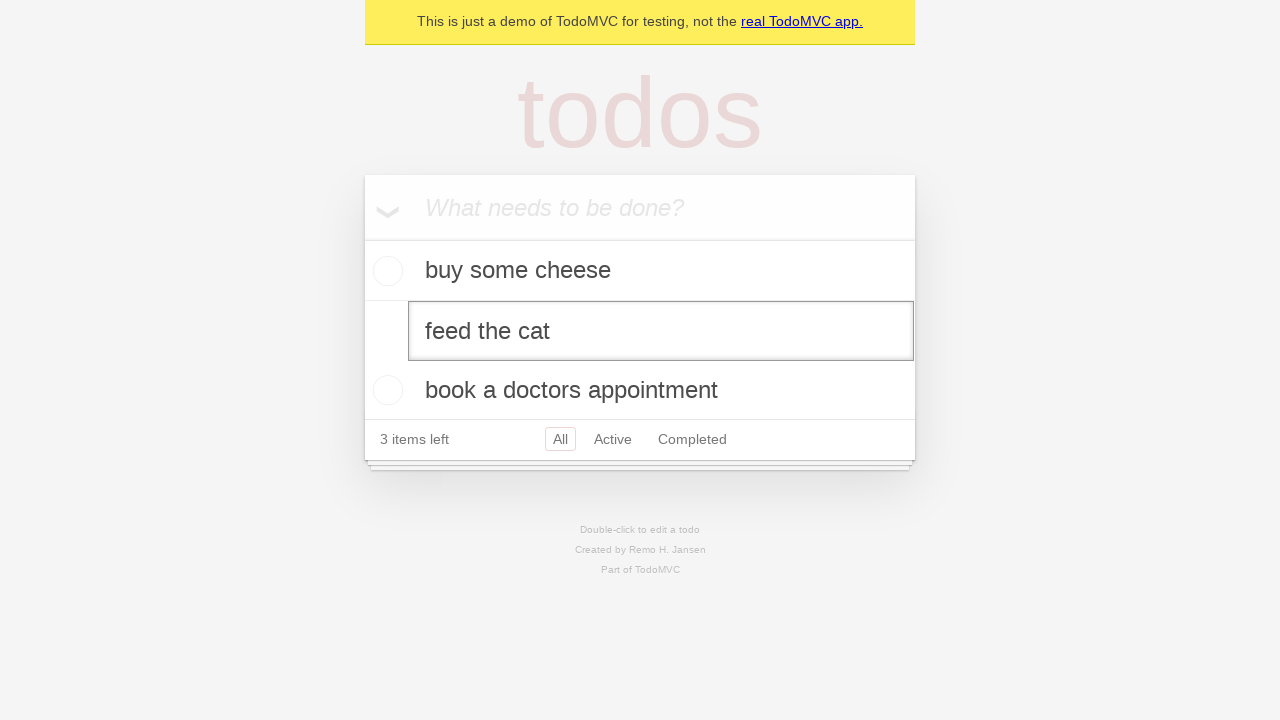

Filled edit textbox with 'buy some sausages' on internal:testid=[data-testid="todo-item"s] >> nth=1 >> internal:role=textbox[nam
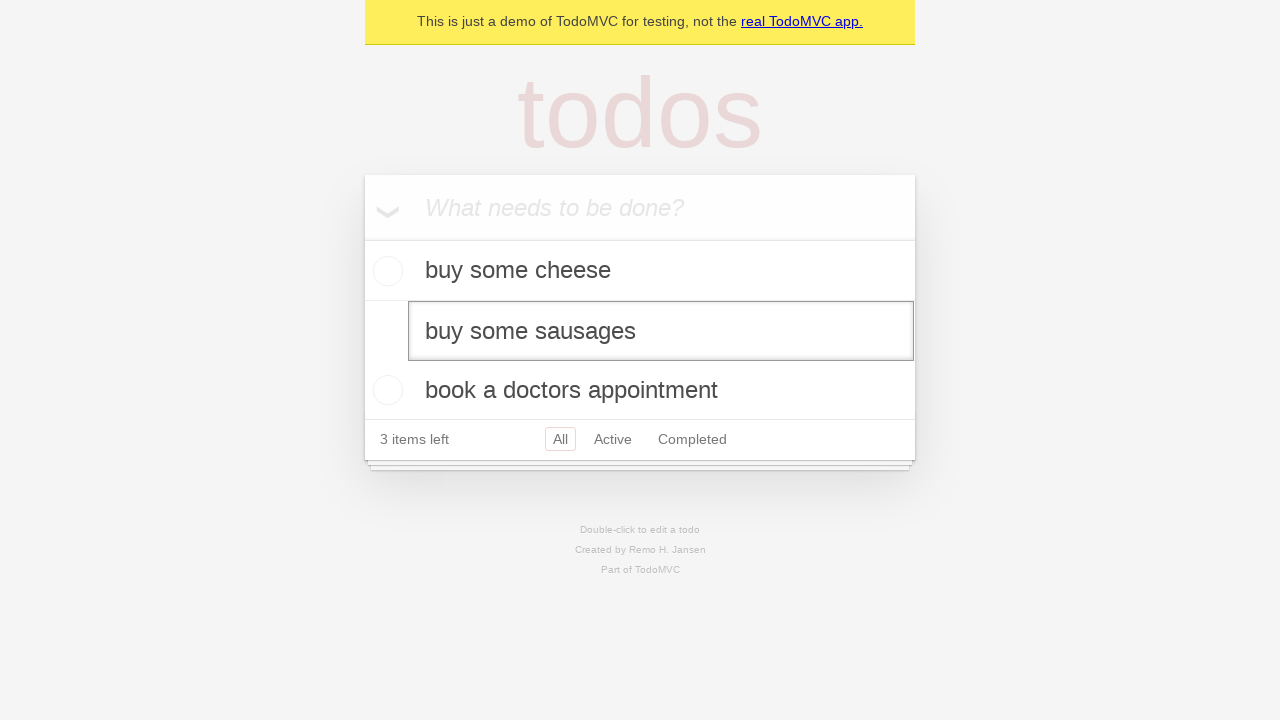

Dispatched blur event to save the edit
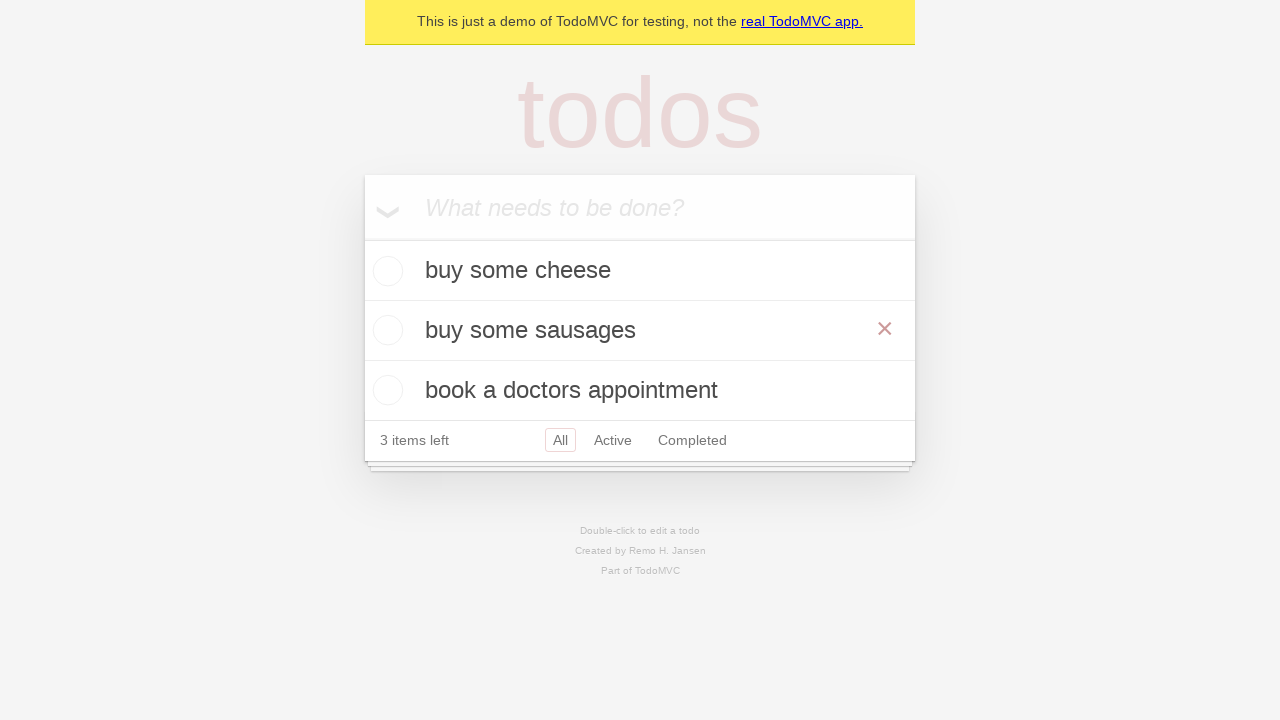

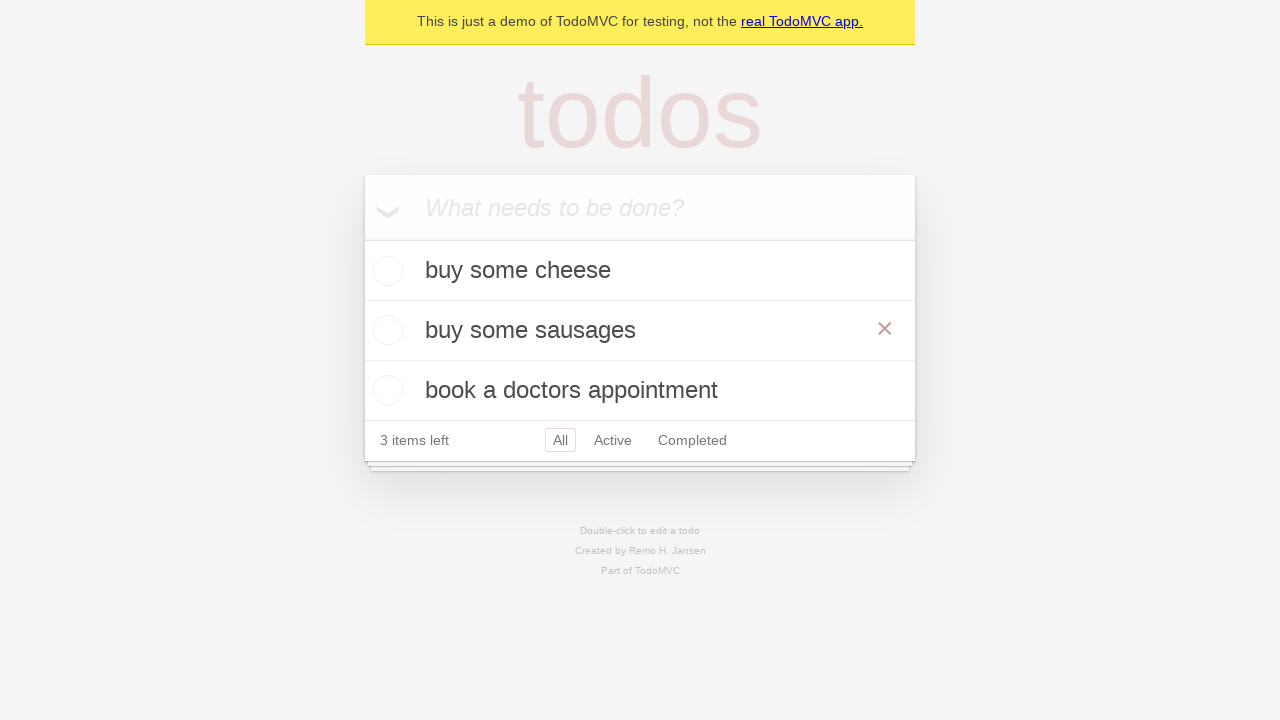